Tests the search functionality by navigating to the search page, entering "python" as a search term, and verifying that search results contain the language name

Starting URL: https://www.99-bottles-of-beer.net/

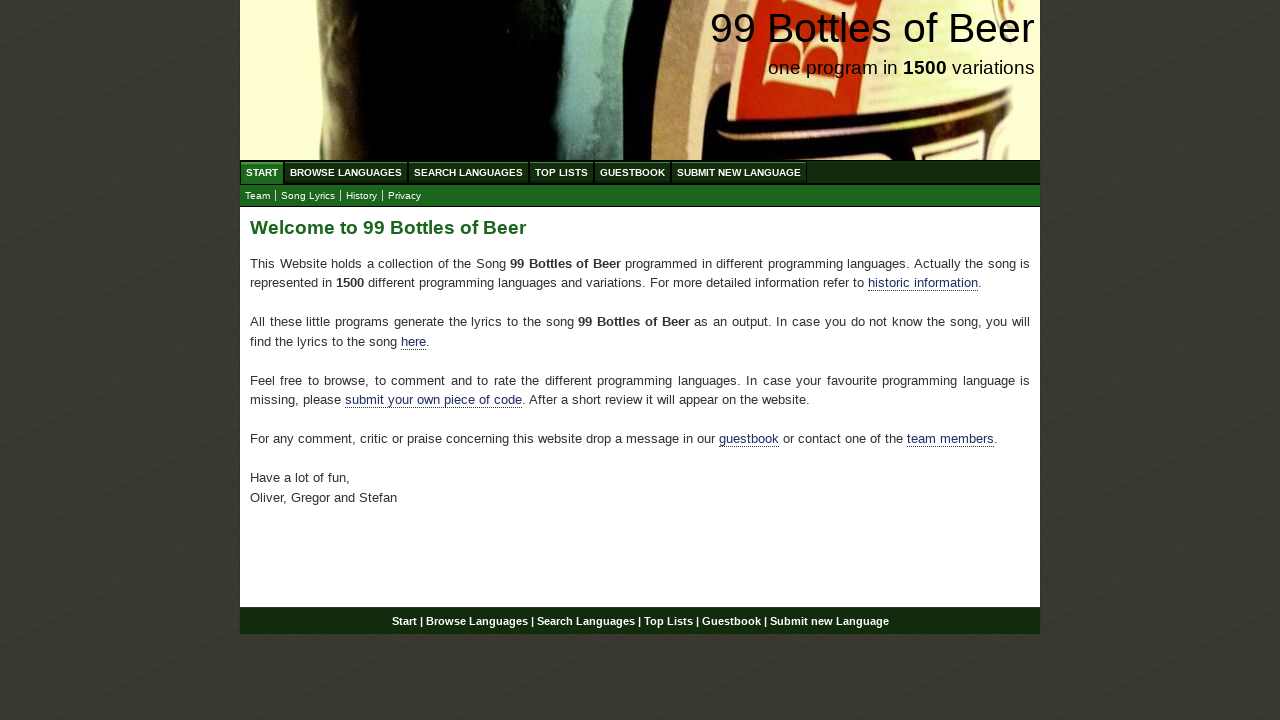

Clicked on Search Languages menu at (468, 172) on xpath=//ul[@id='menu']/li/a[@href='/search.html']
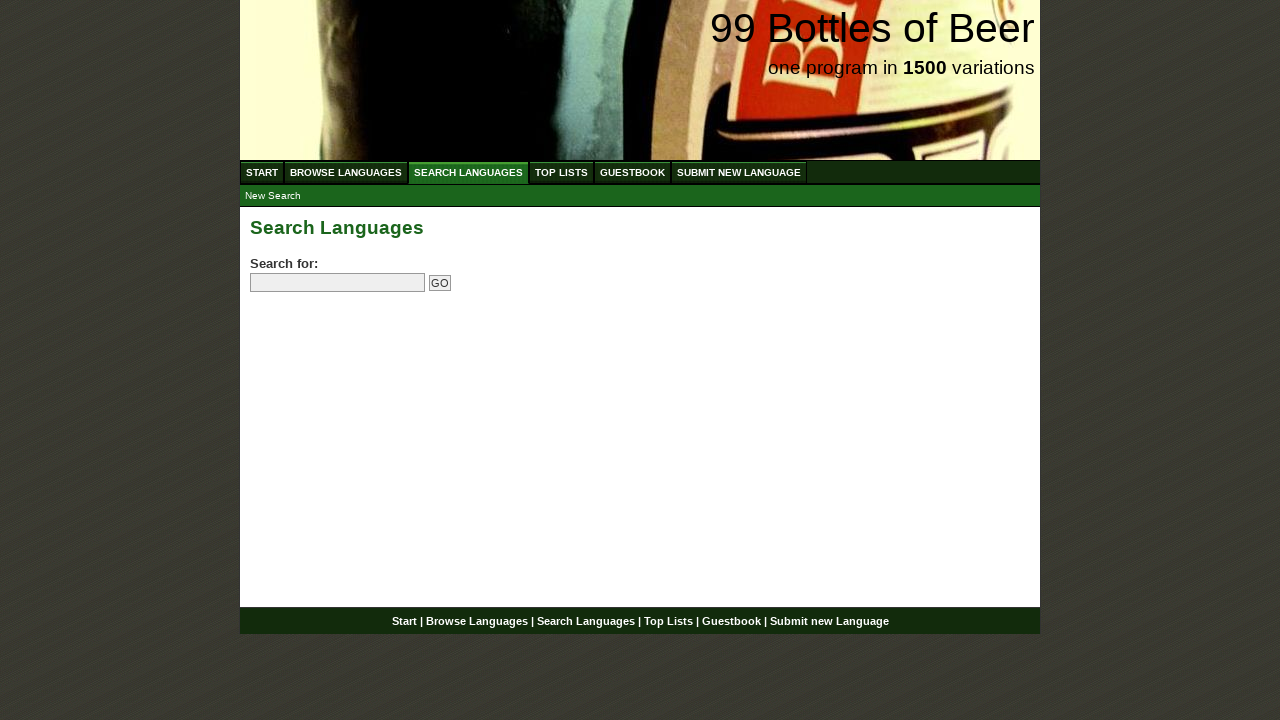

Clicked on search field at (338, 283) on input[name='search']
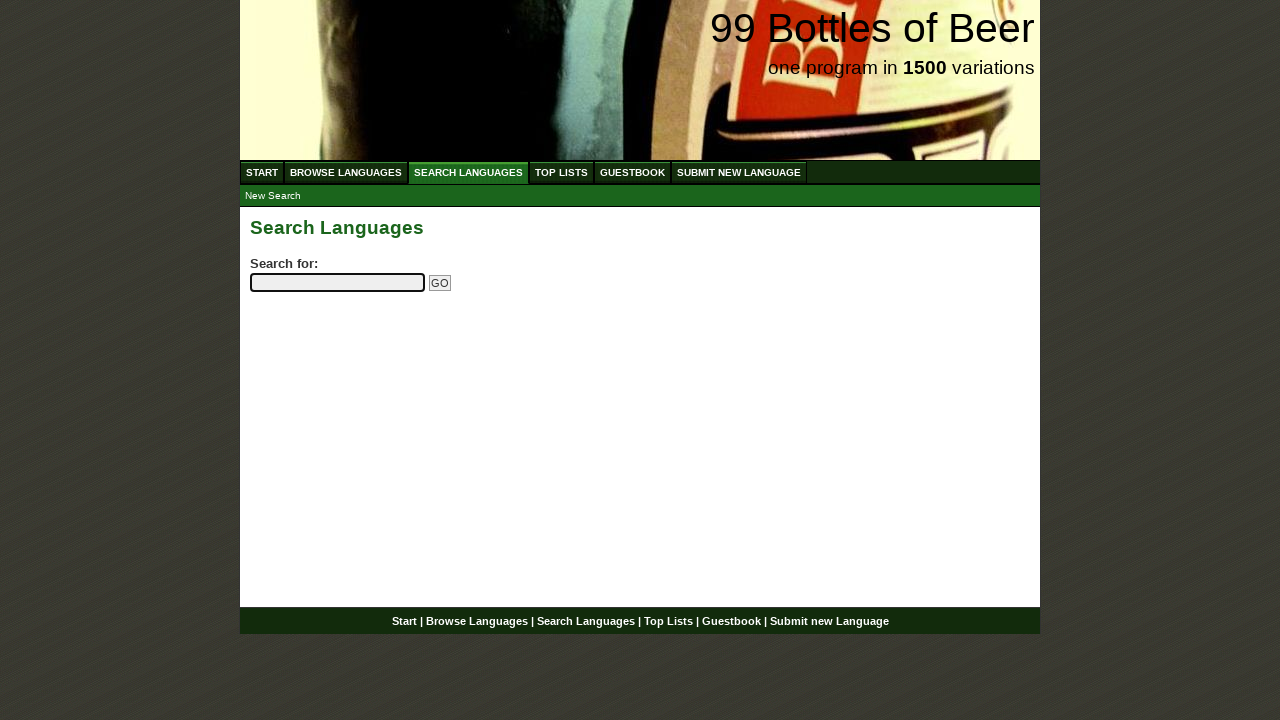

Filled search field with 'python' on input[name='search']
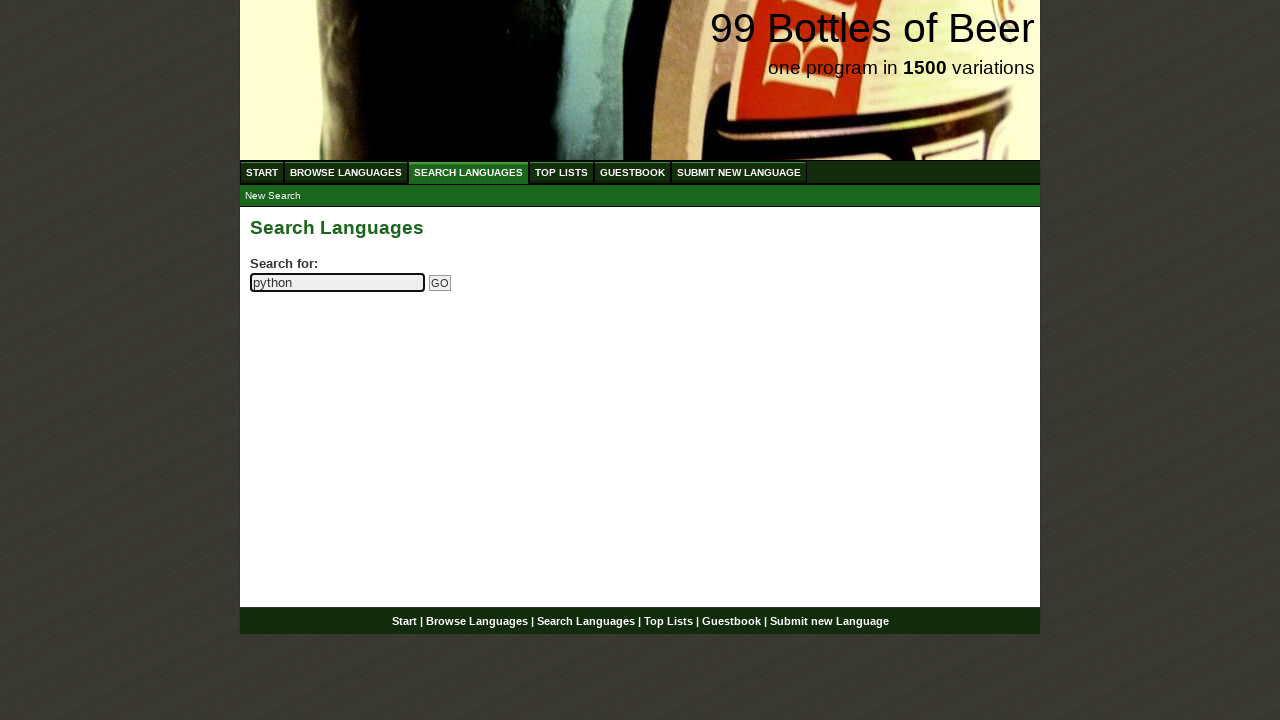

Clicked Go button to submit search at (440, 283) on input[name='submitsearch']
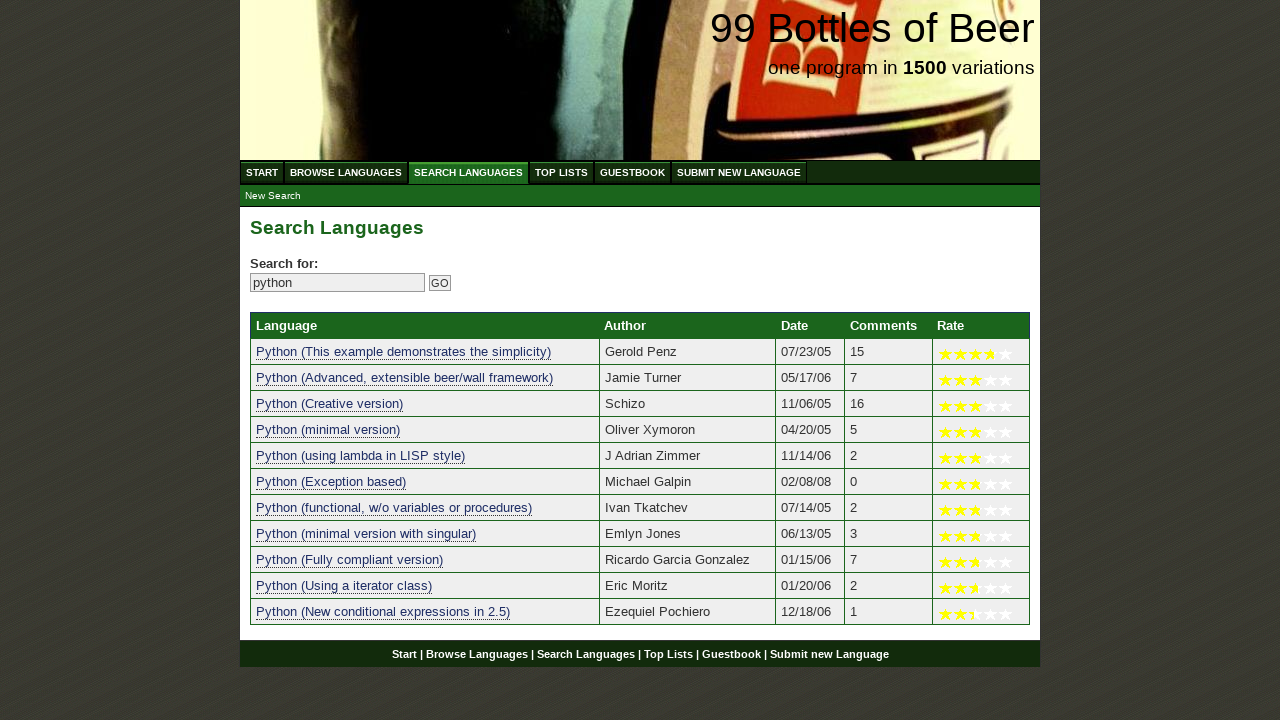

Search results loaded with language entries
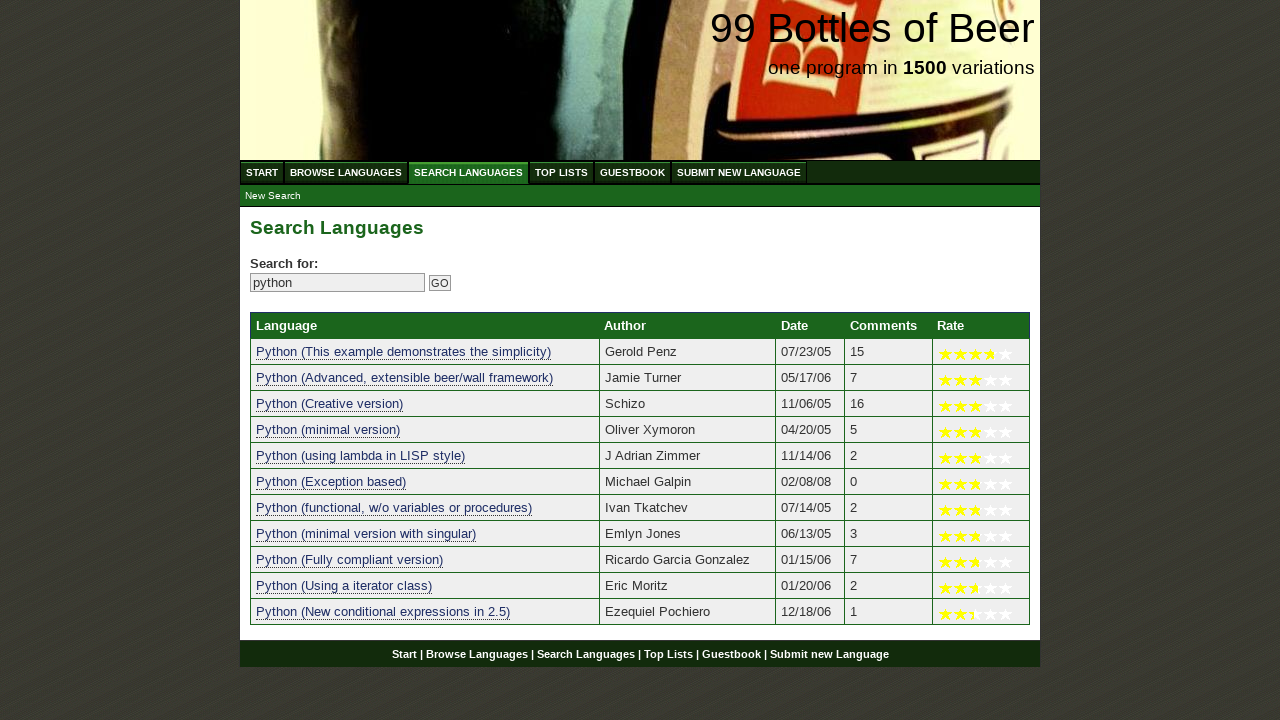

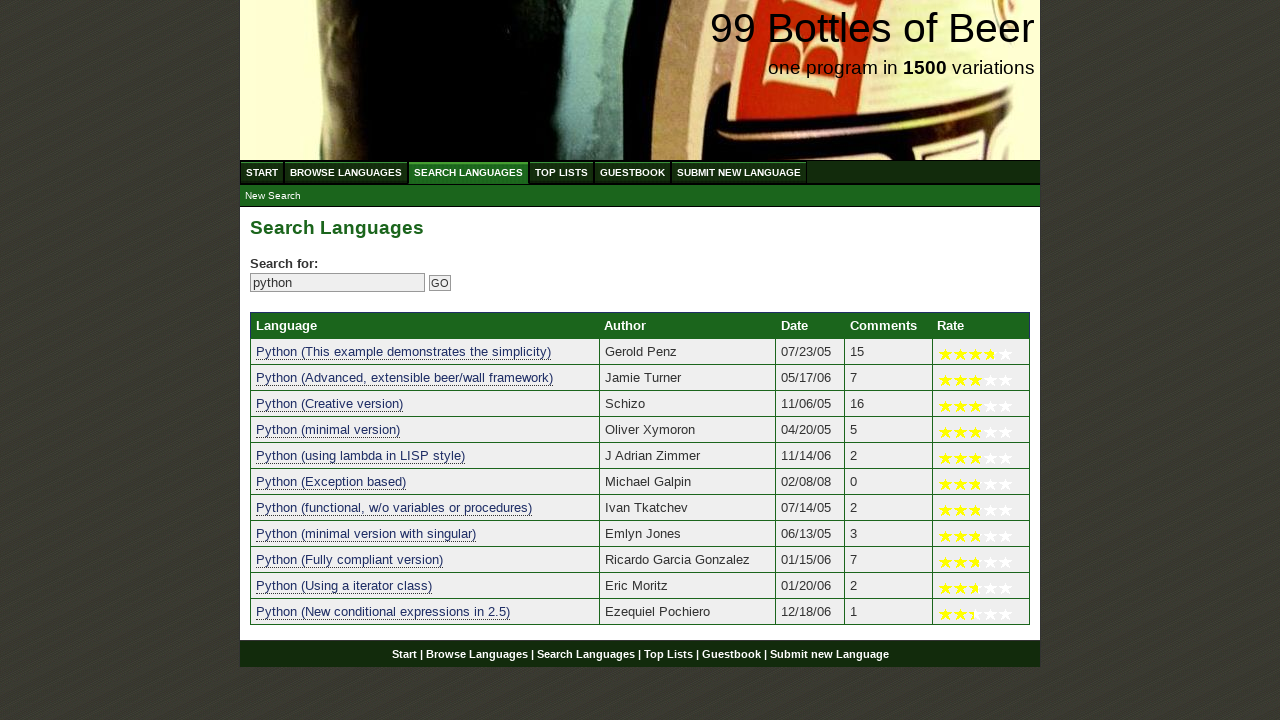